Navigates to a WebRTC input/output devices demo page and takes a screenshot to verify the page loads correctly

Starting URL: https://webrtc.github.io/samples/src/content/devices/input-output/

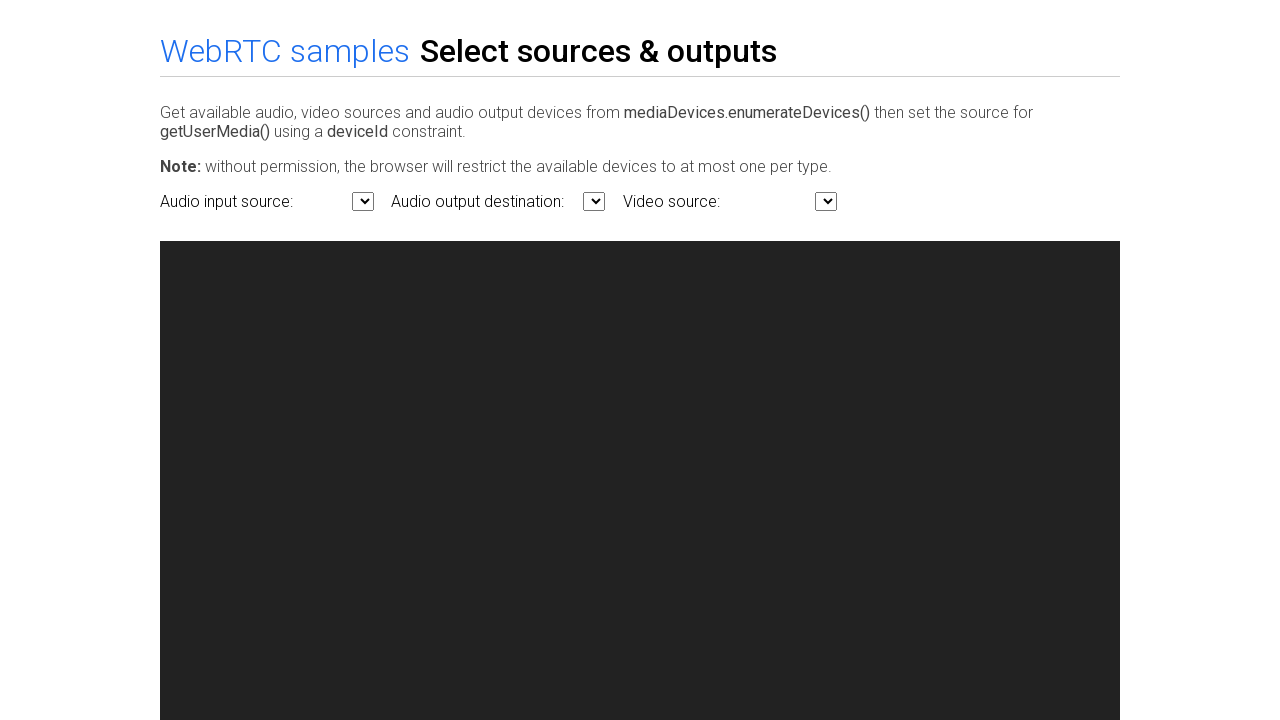

Navigated to WebRTC input/output devices demo page and waited for DOM content to load
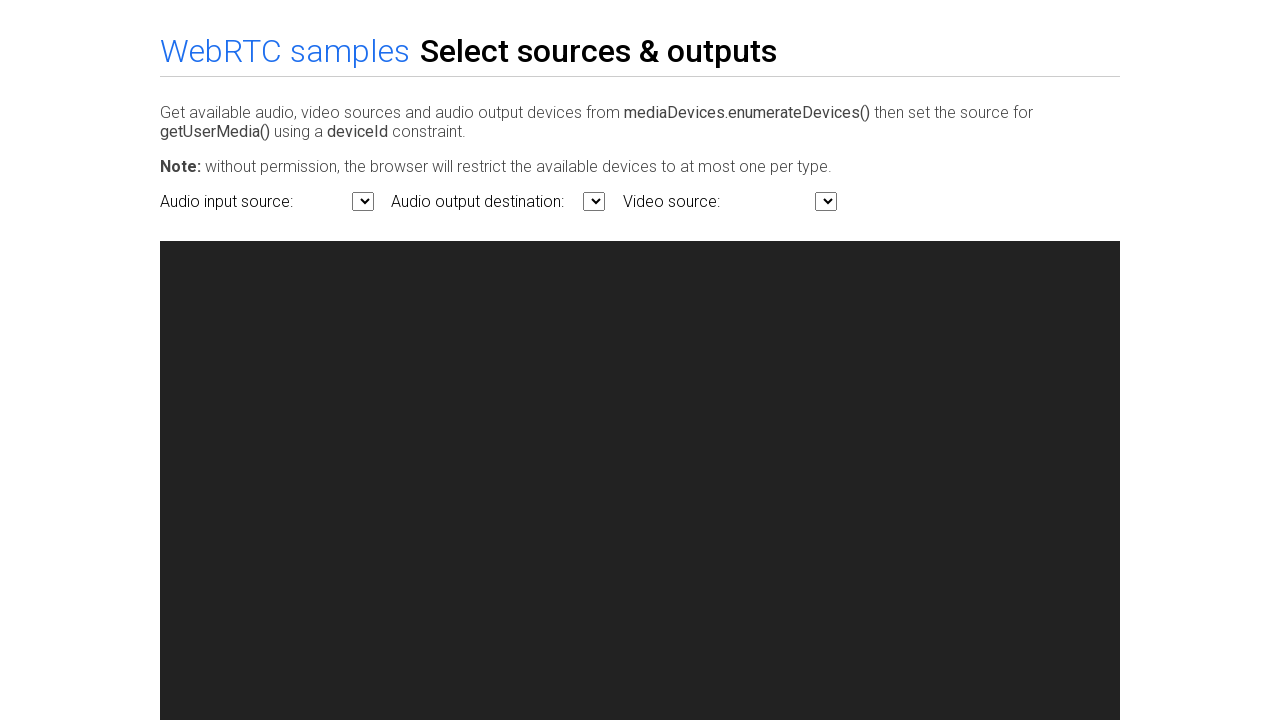

Verified page loaded correctly with screenshot
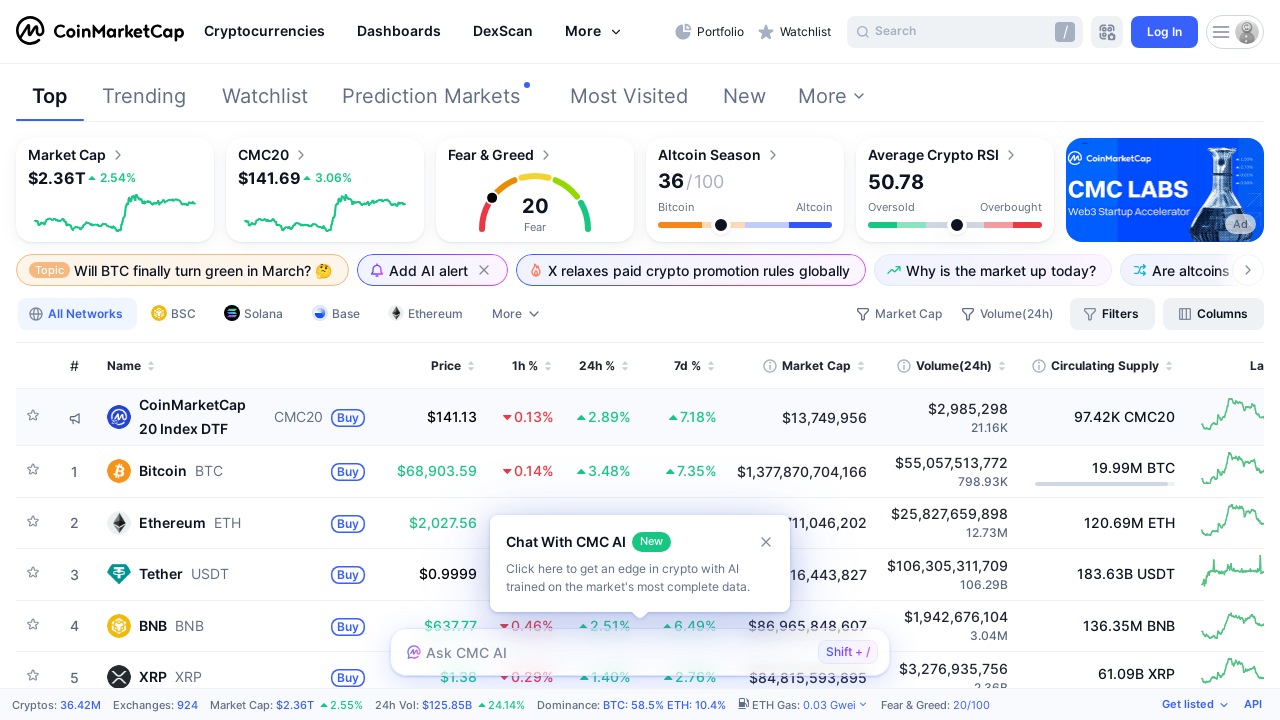

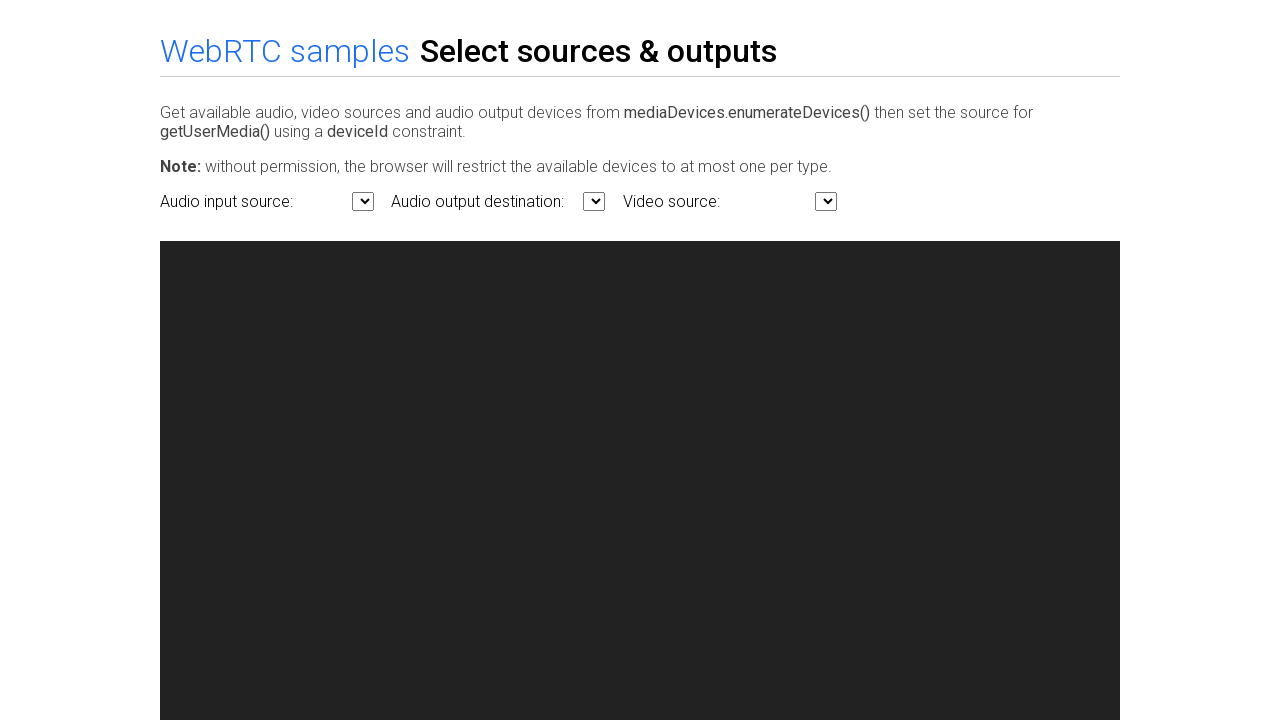